Tests JavaScript alert handling by clicking a button that triggers an alert and then accepting/dismissing the alert dialog

Starting URL: http://demo.automationtesting.in/Alerts.html

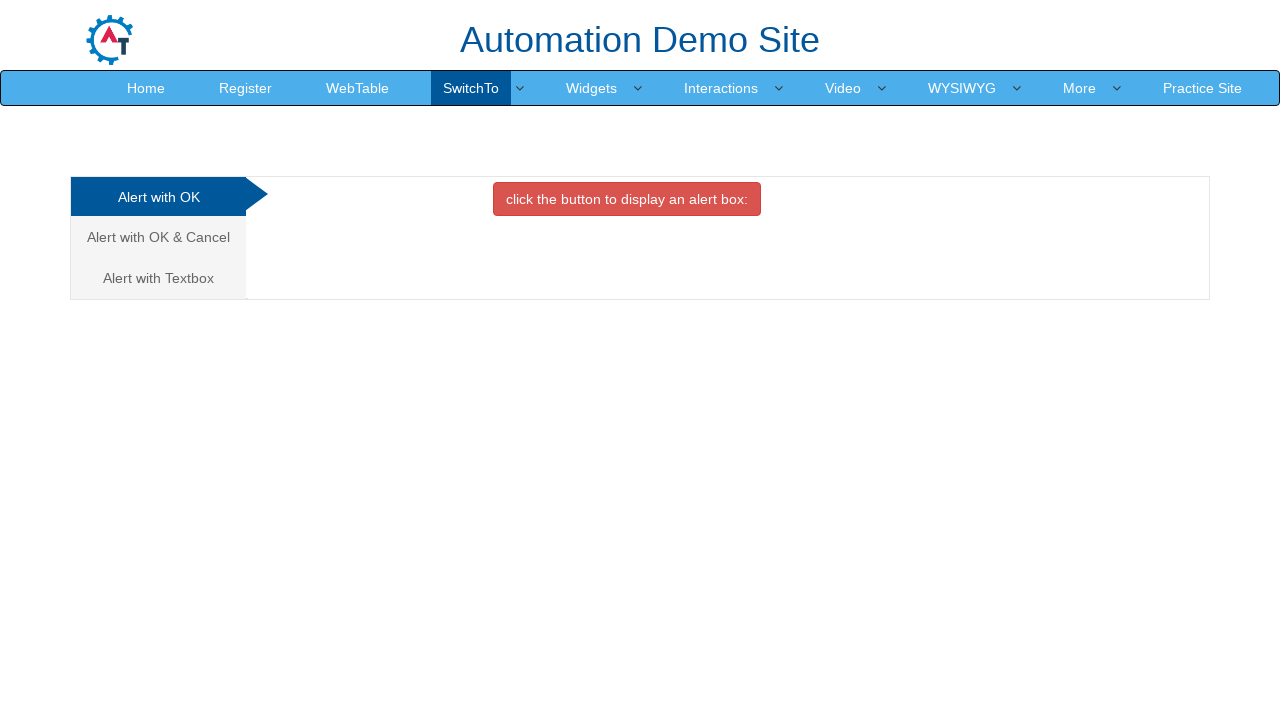

Clicked the danger button to trigger an alert at (627, 199) on button.btn.btn-danger
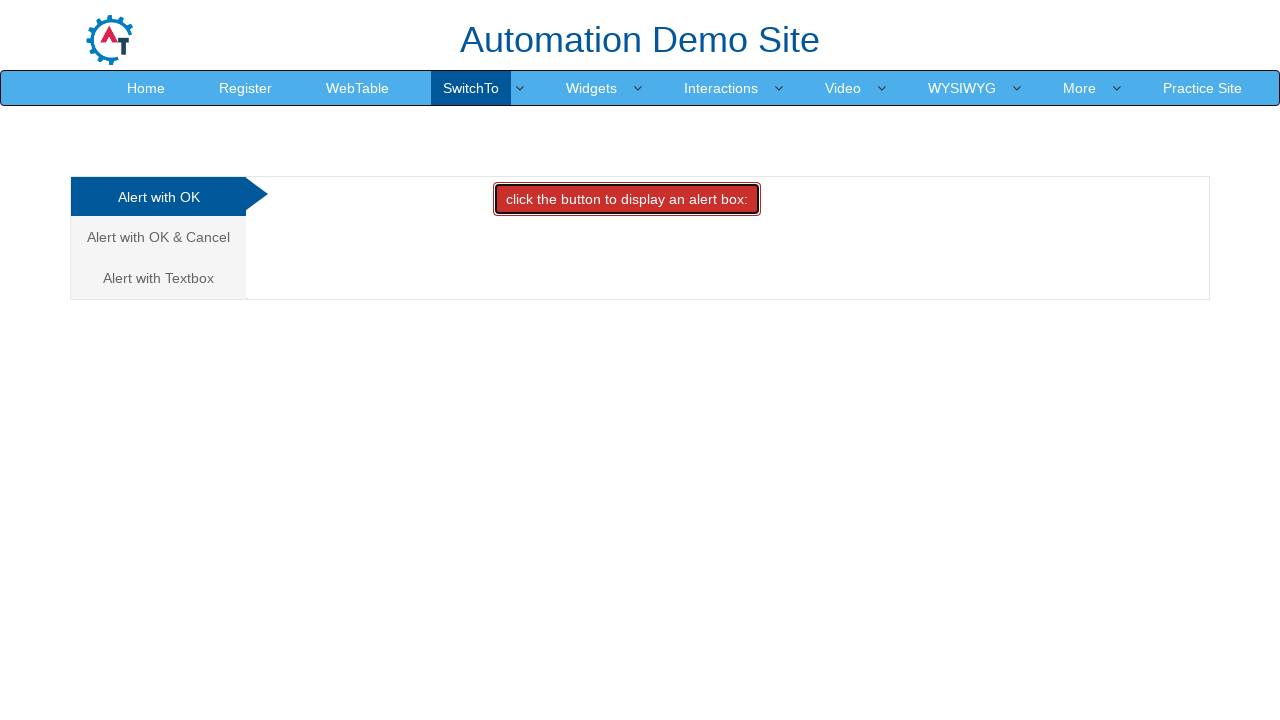

Set up dialog handler to accept alerts
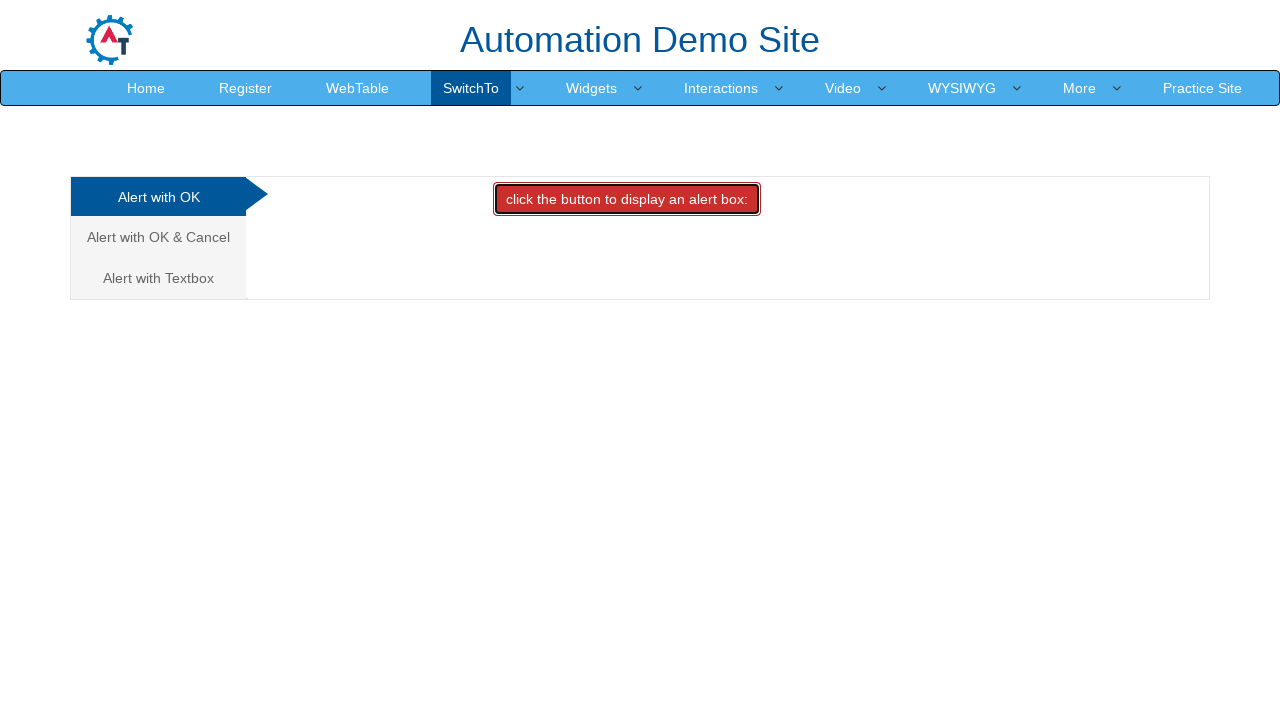

Clicked the danger button again to trigger alert at (627, 199) on button.btn.btn-danger
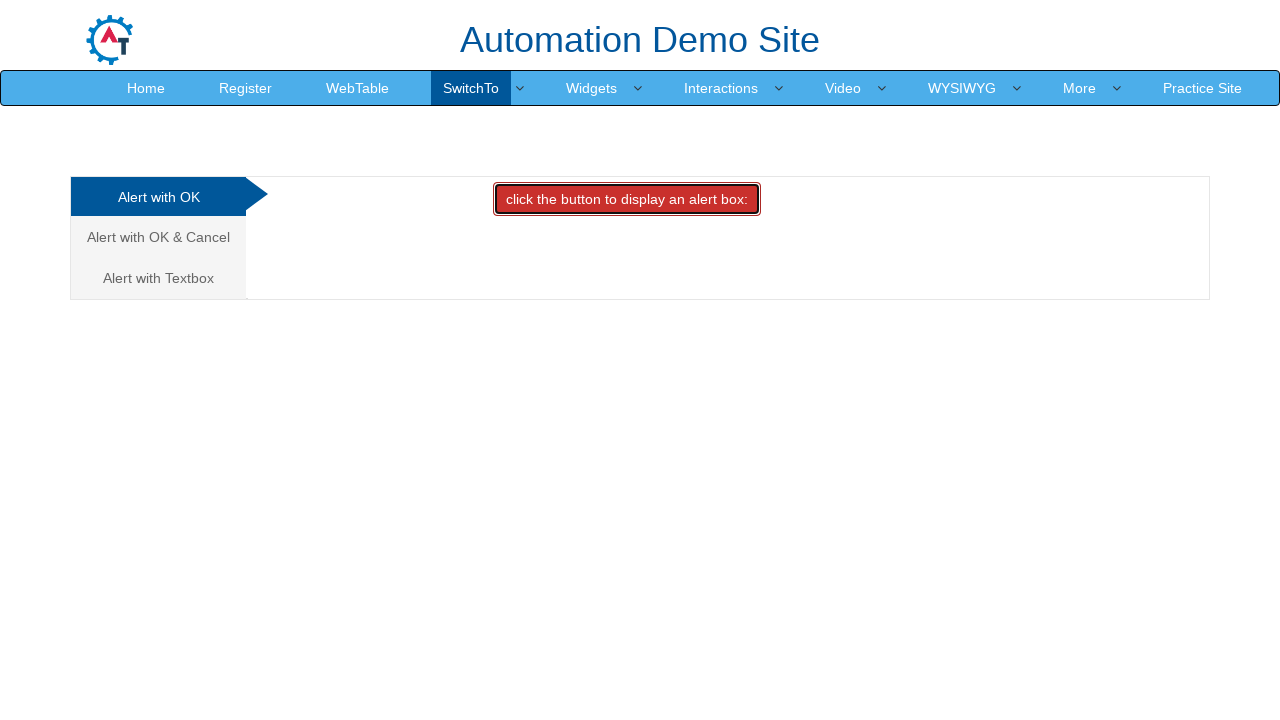

Waited 500ms for alert dialog to appear
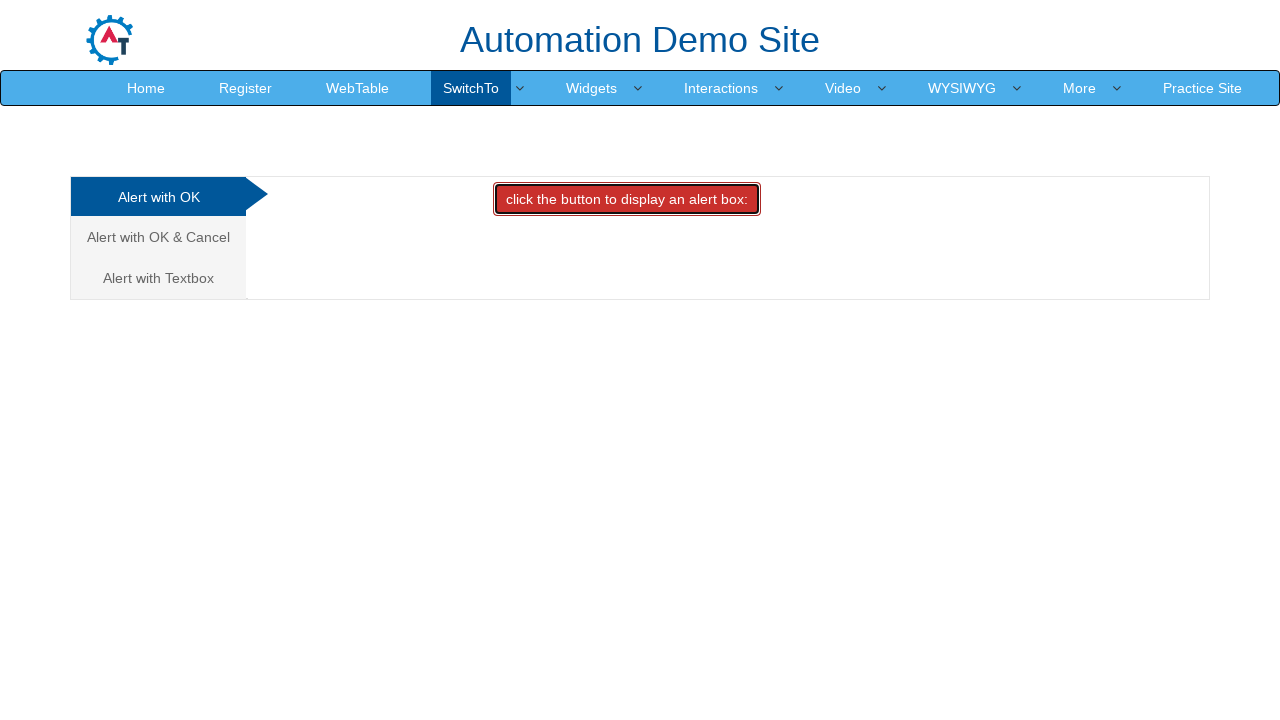

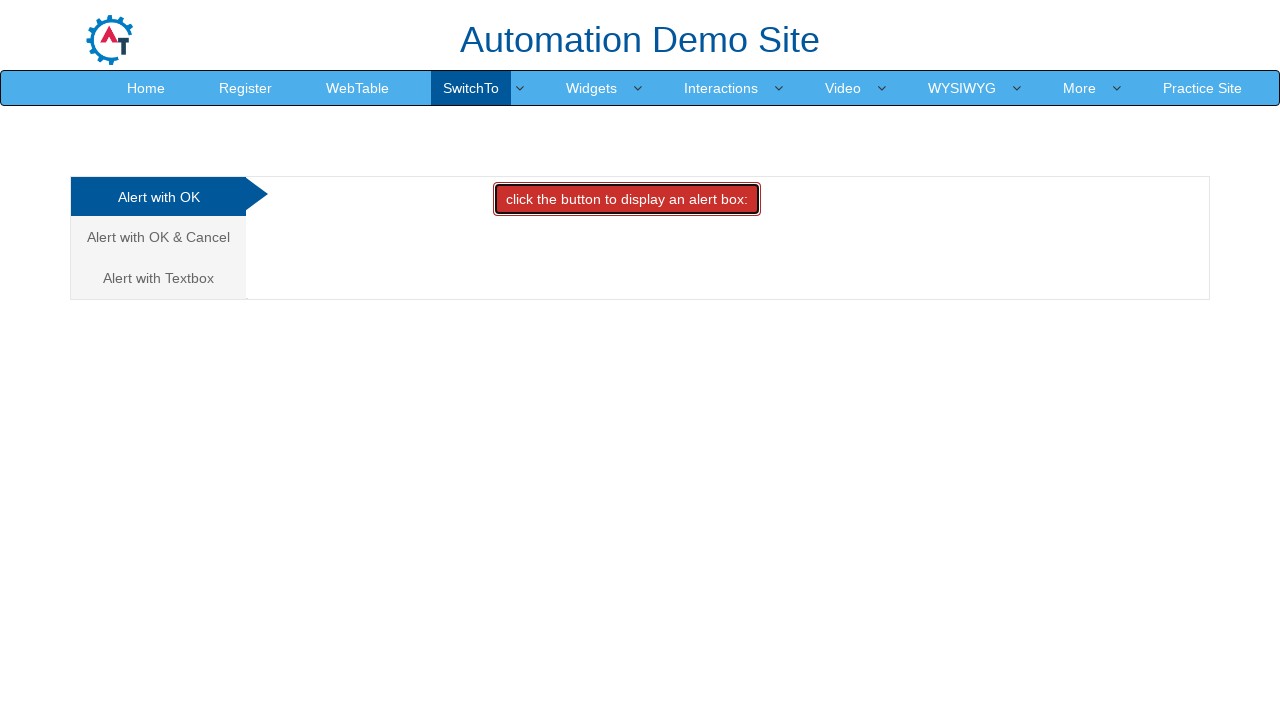